Verifies page title contains "Python" and performs a search using the search field

Starting URL: https://www.python.org

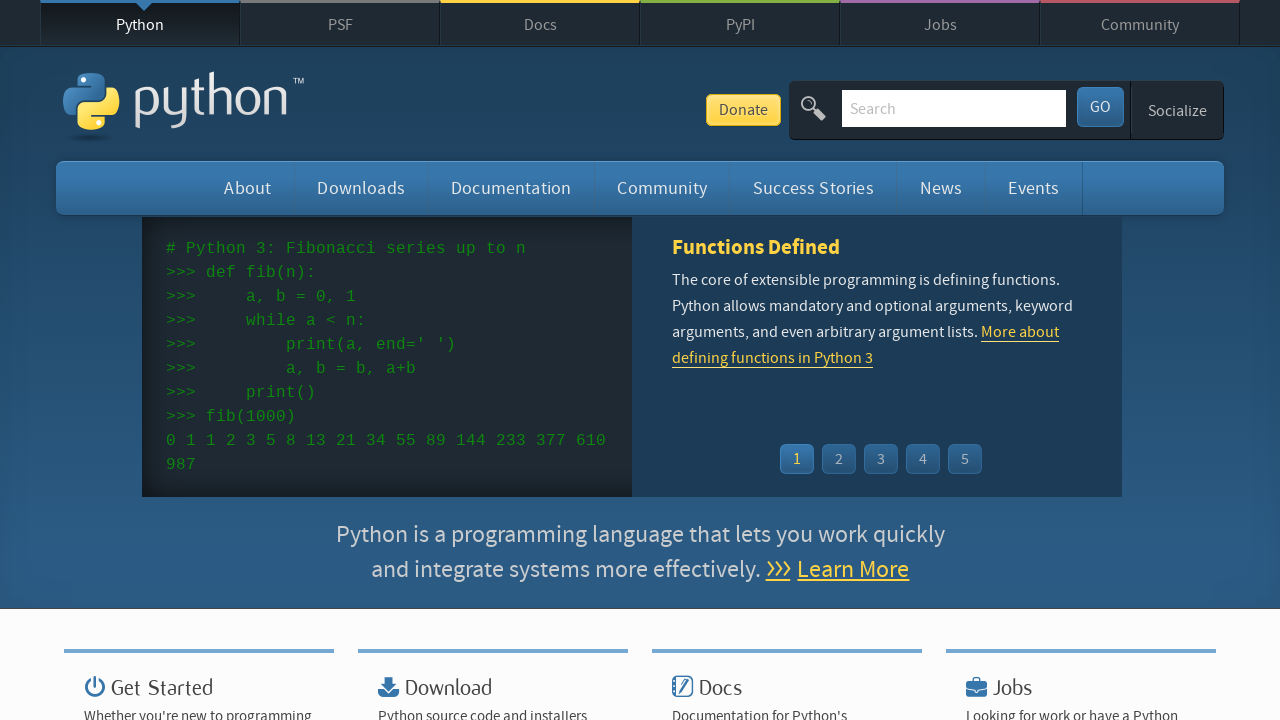

Verified page title contains 'Python'
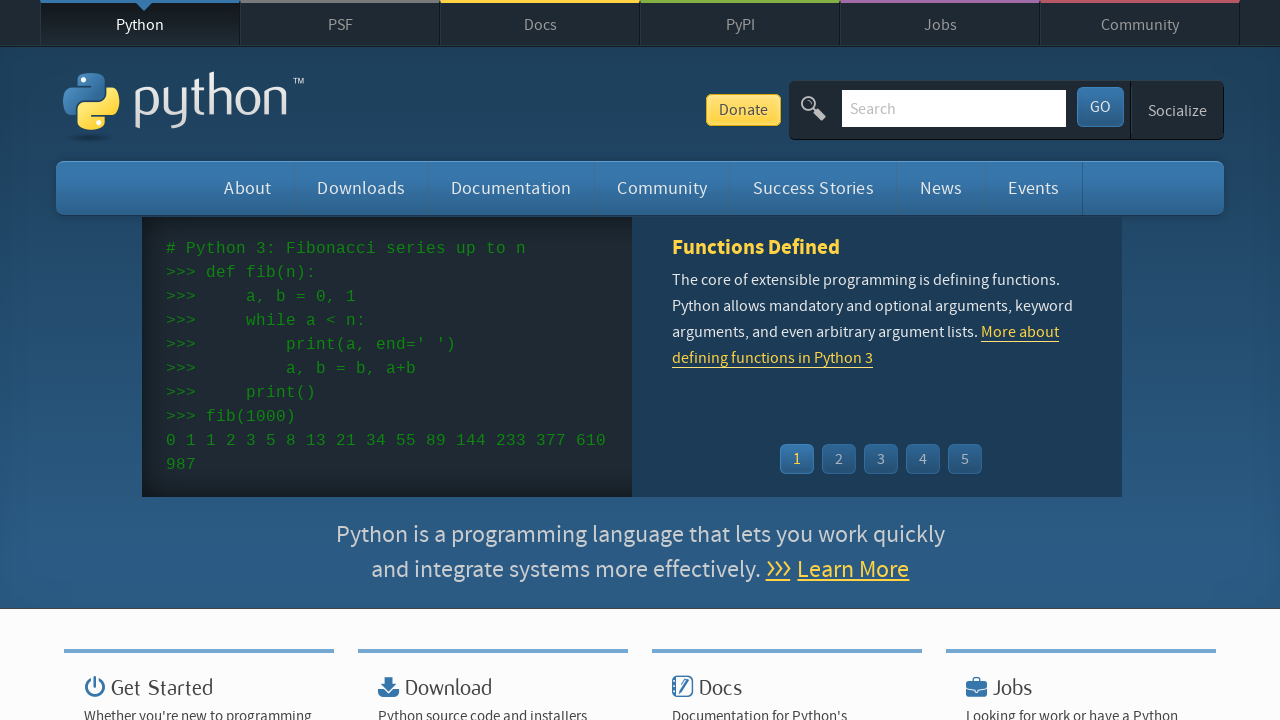

Located search input field by name 'q'
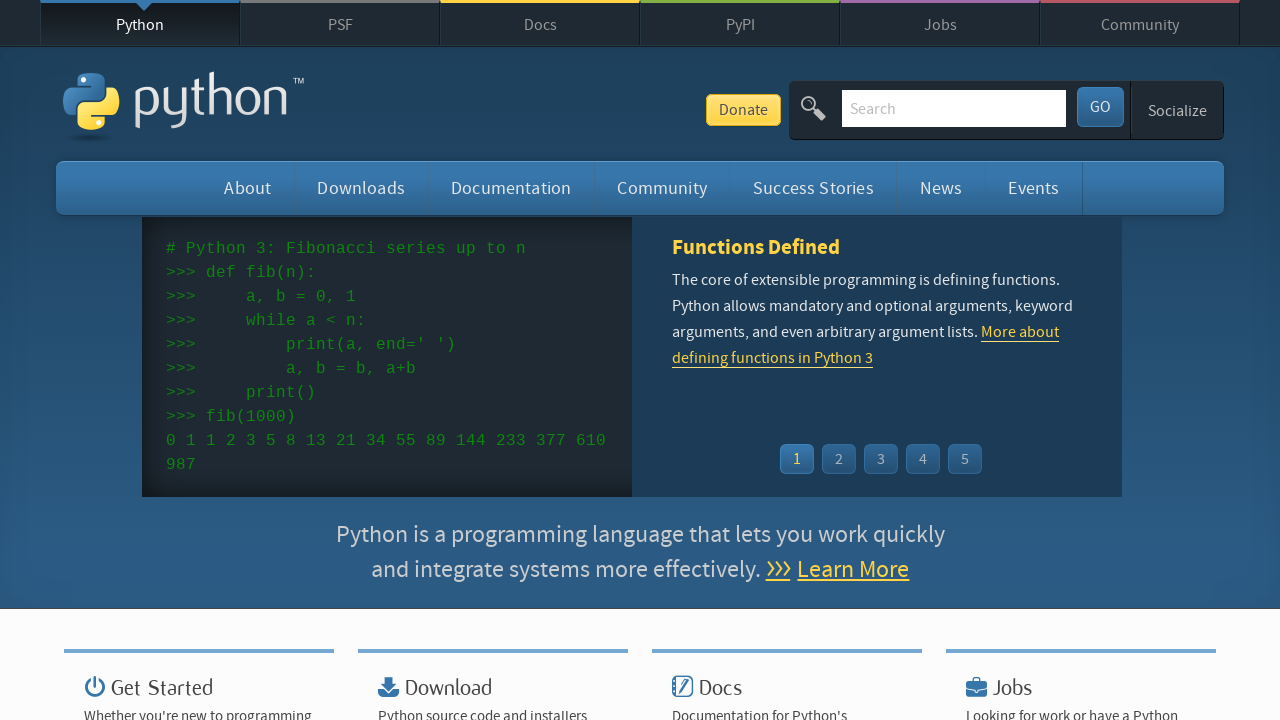

Filled search field with 'pycon' on input[name='q']
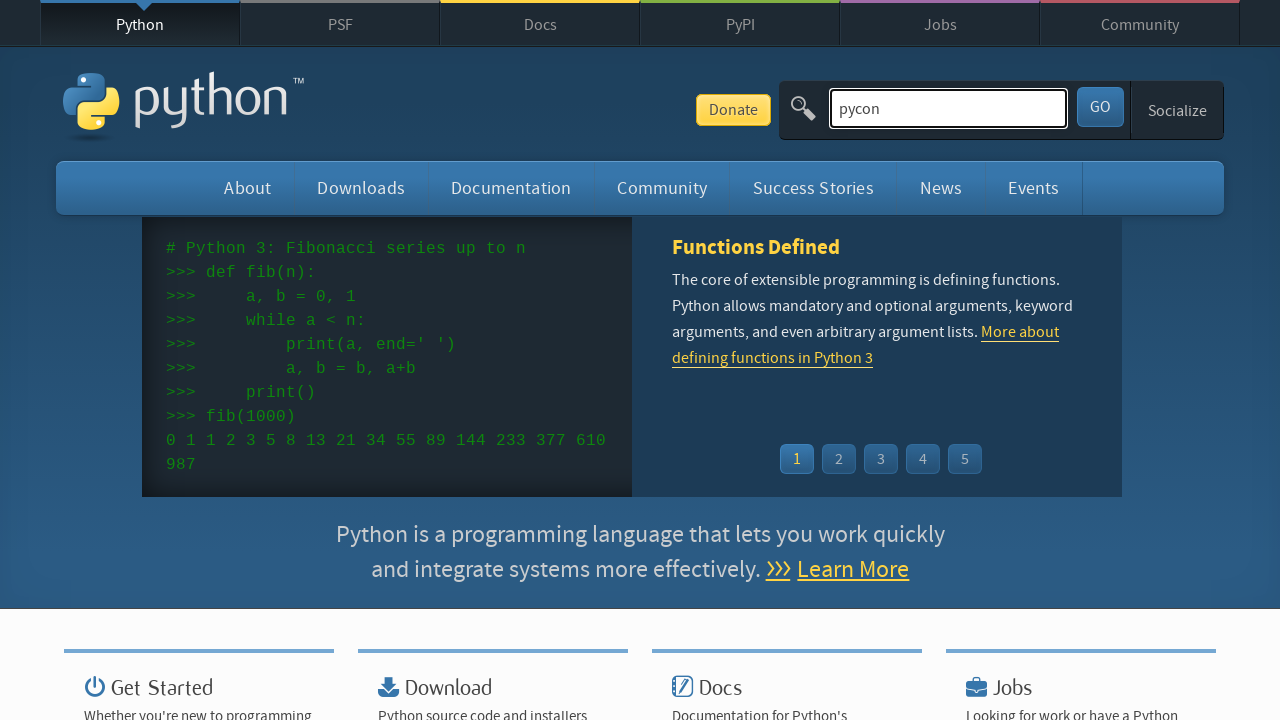

Pressed Enter to submit search on input[name='q']
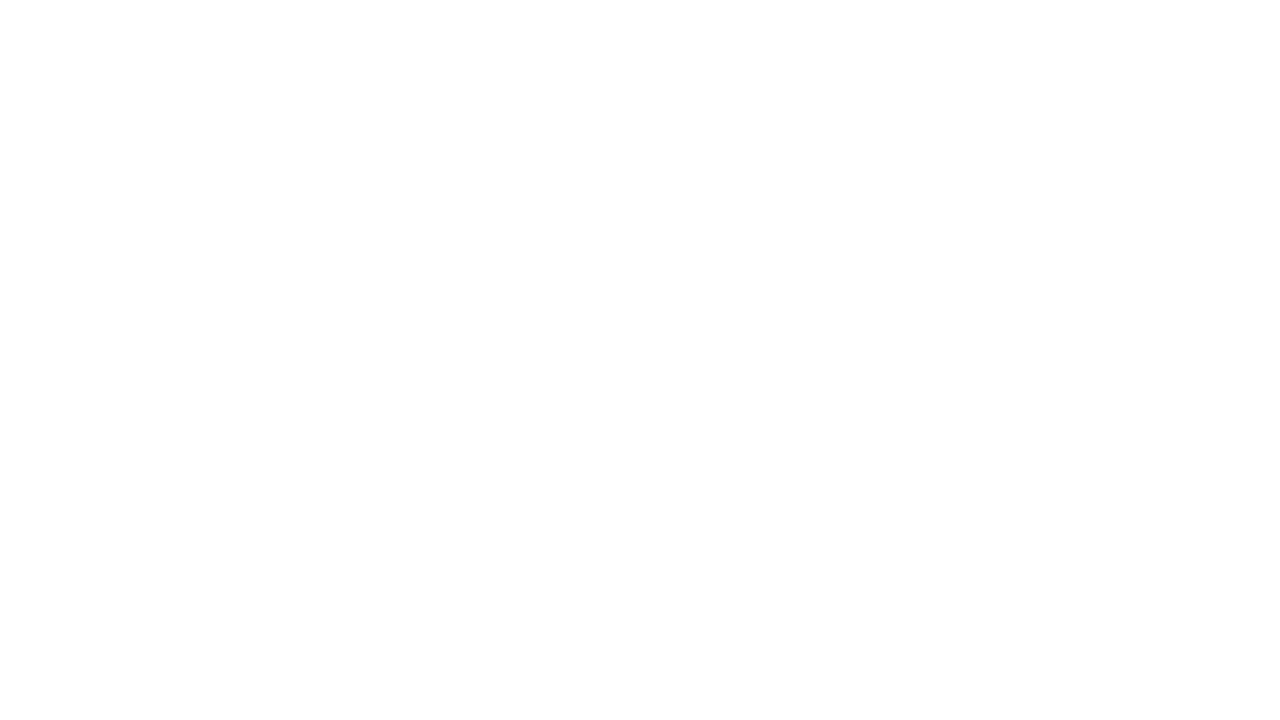

Captured page source content
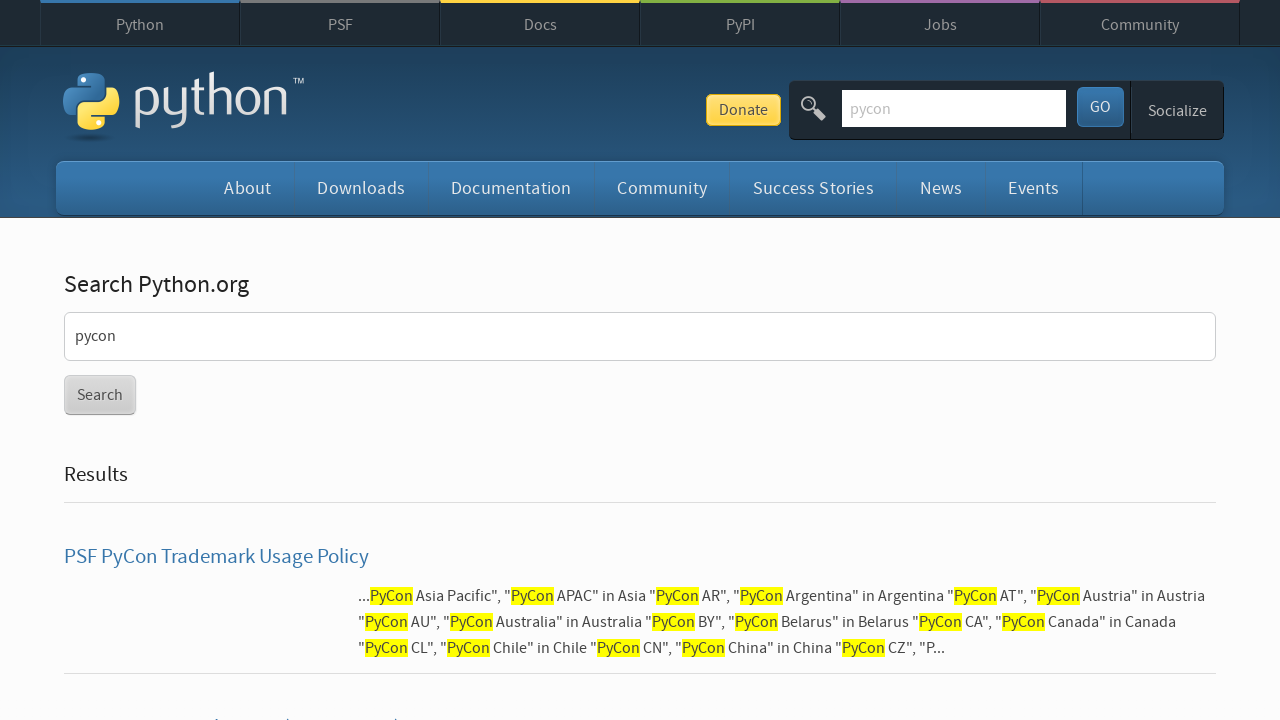

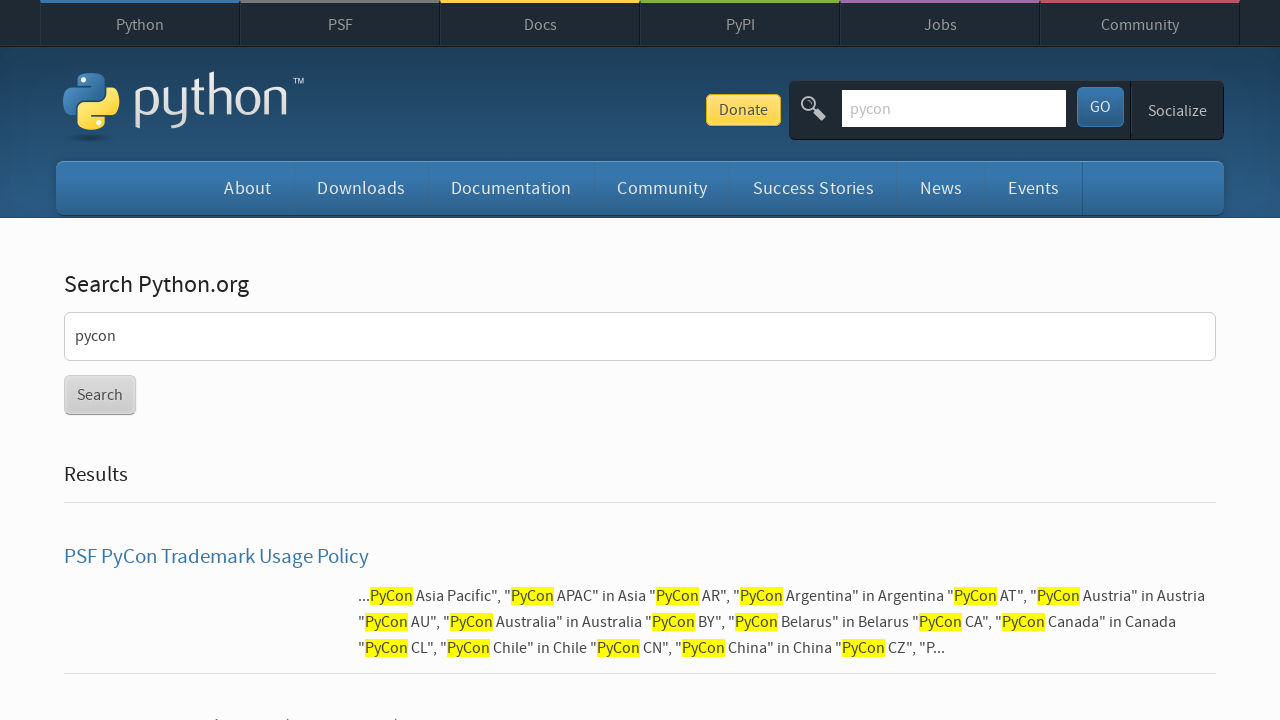